Tests form interactions on an Angular practice page by clicking on checkboxes and date input fields using relative locators

Starting URL: https://rahulshettyacademy.com/angularpractice/

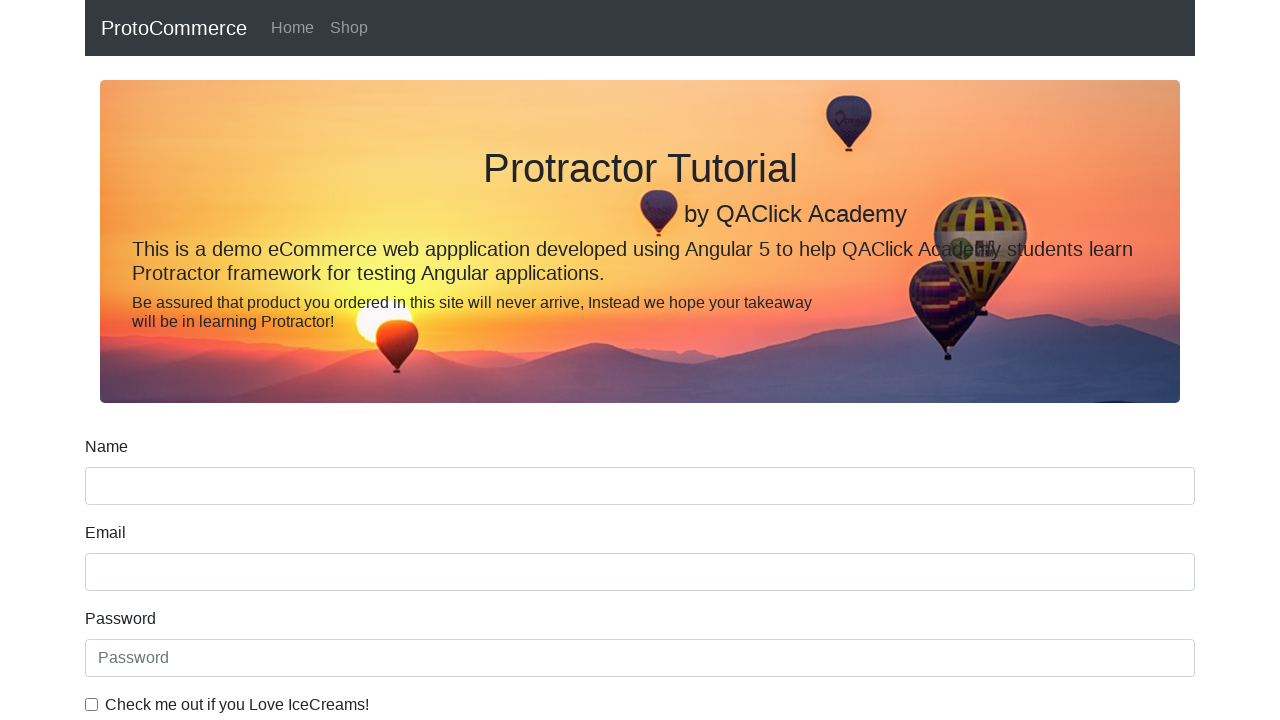

Clicked the 'Check me out if you Love IceCreams!' checkbox at (92, 704) on input#exampleCheck1
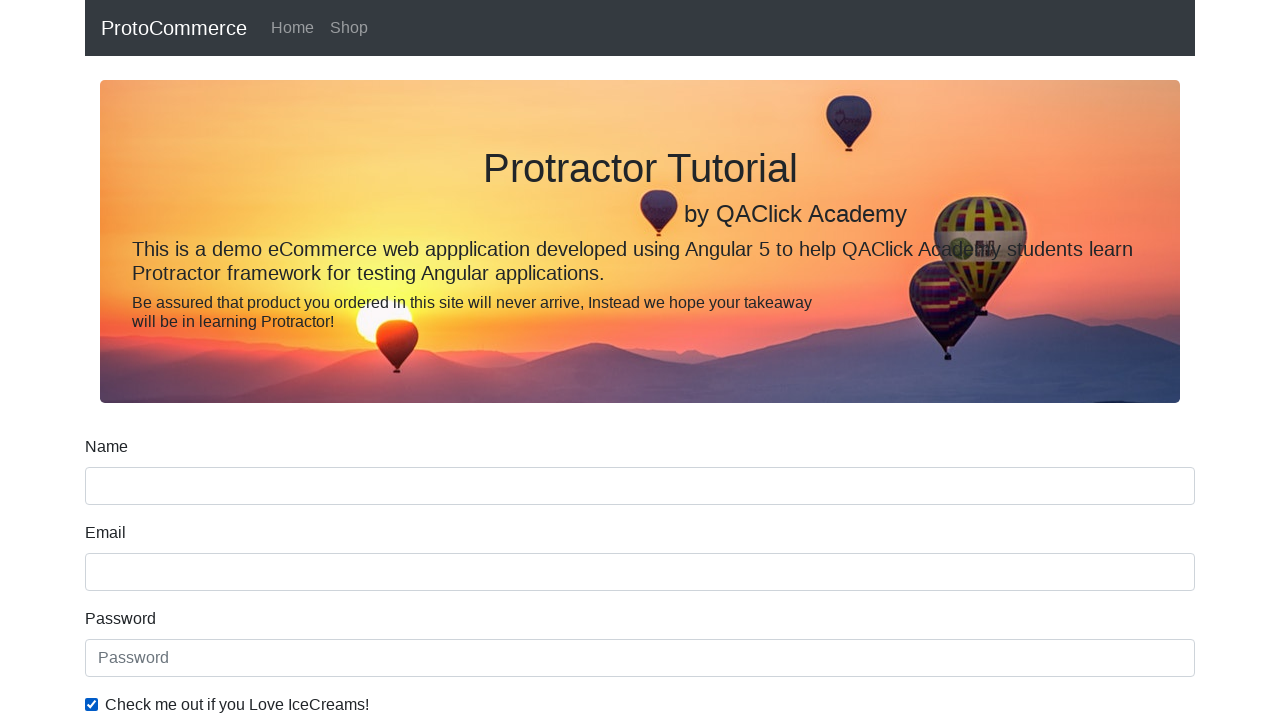

Clicked the date of birth input field at (640, 412) on input[name='bday']
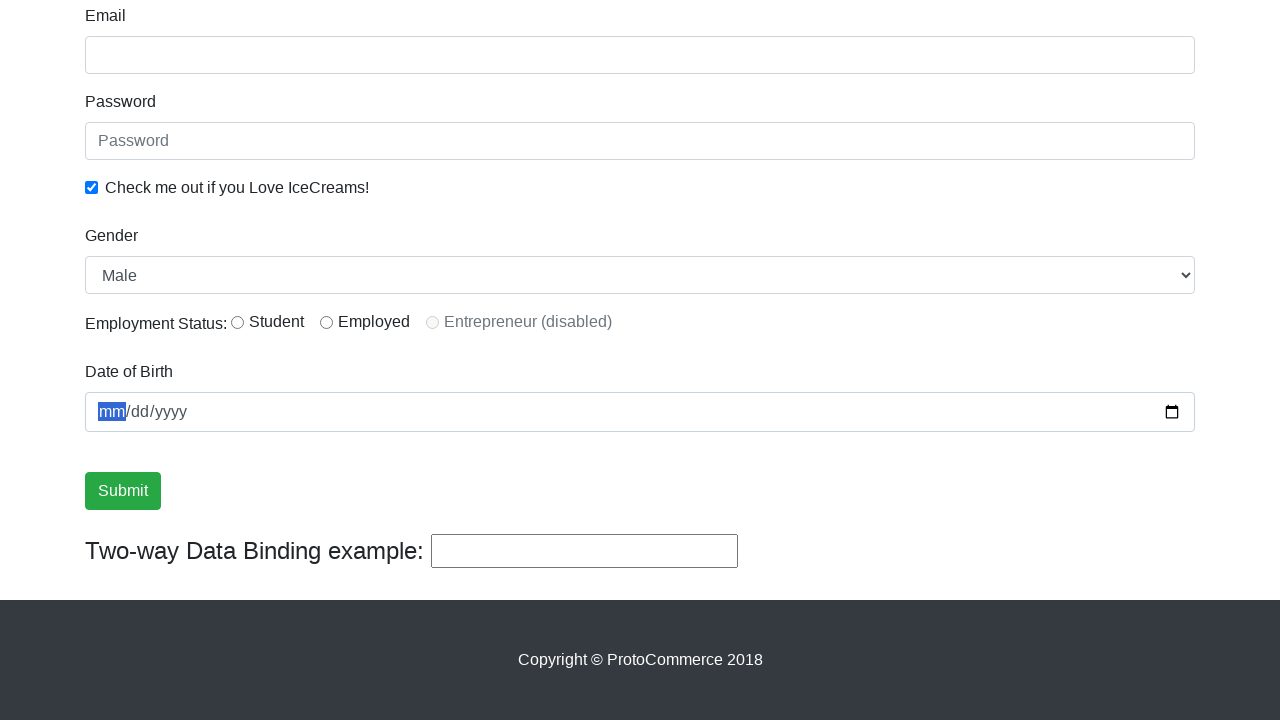

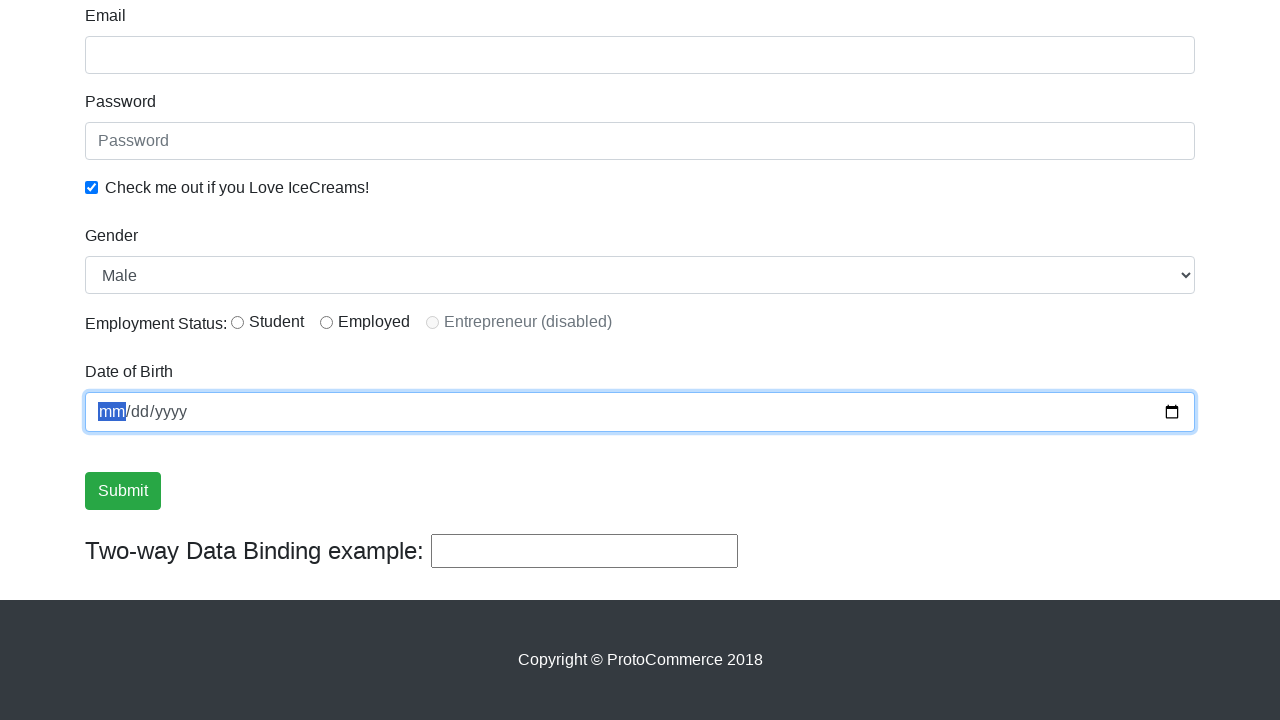